Tests the GreenCart landing page search functionality by entering a product shortname in the search box and verifying that product results appear with the product name displayed.

Starting URL: https://rahulshettyacademy.com/seleniumPractise/#/

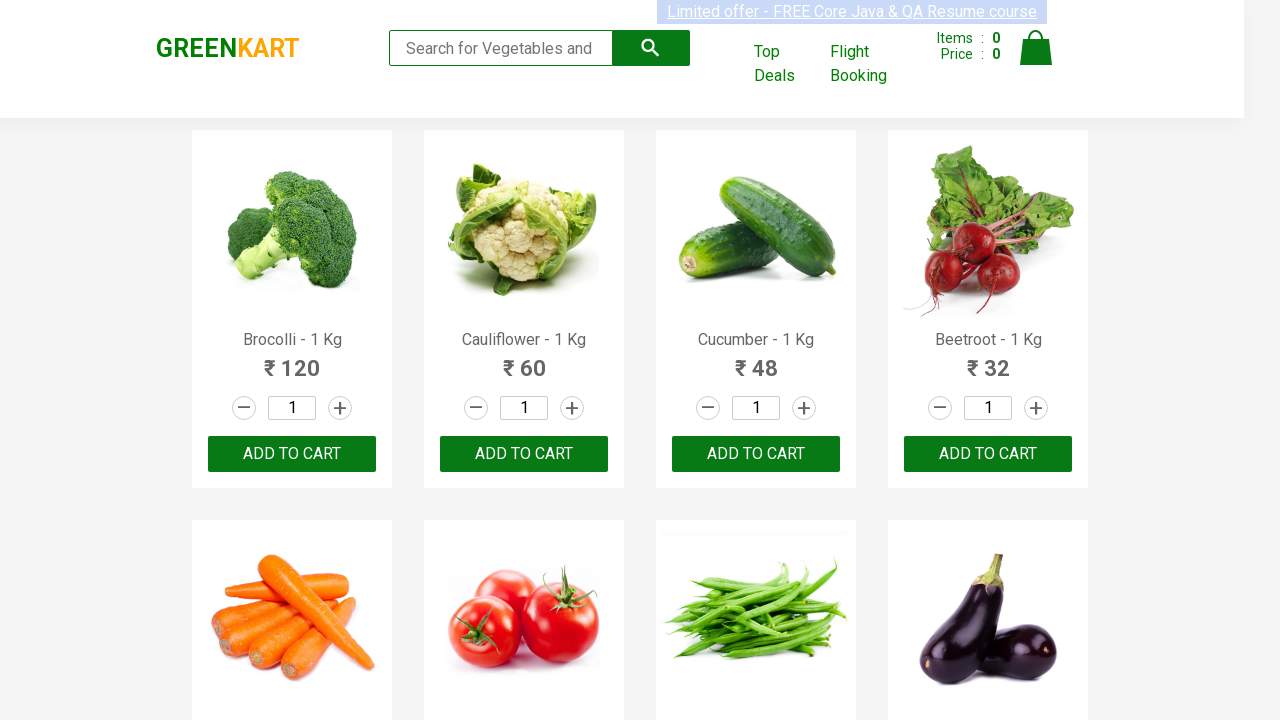

Set viewport size to 1920x1080
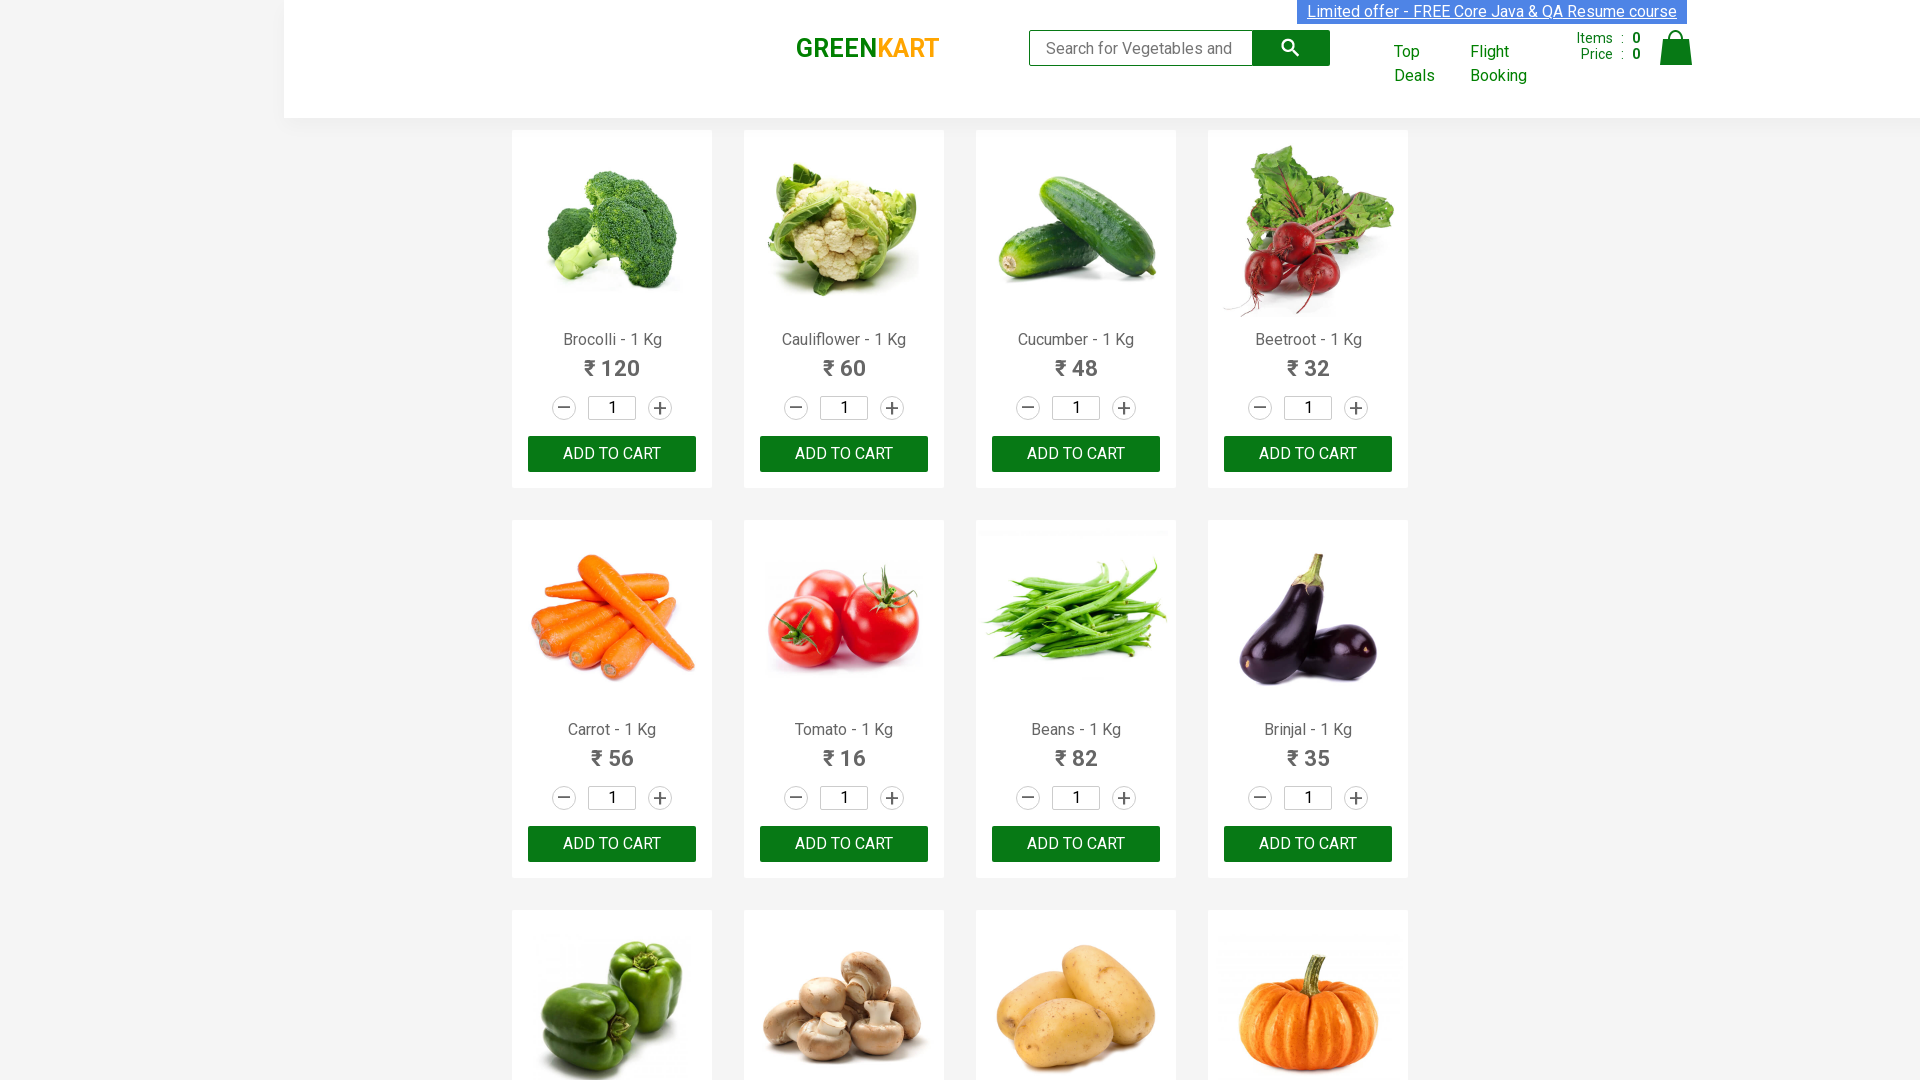

Search input field loaded
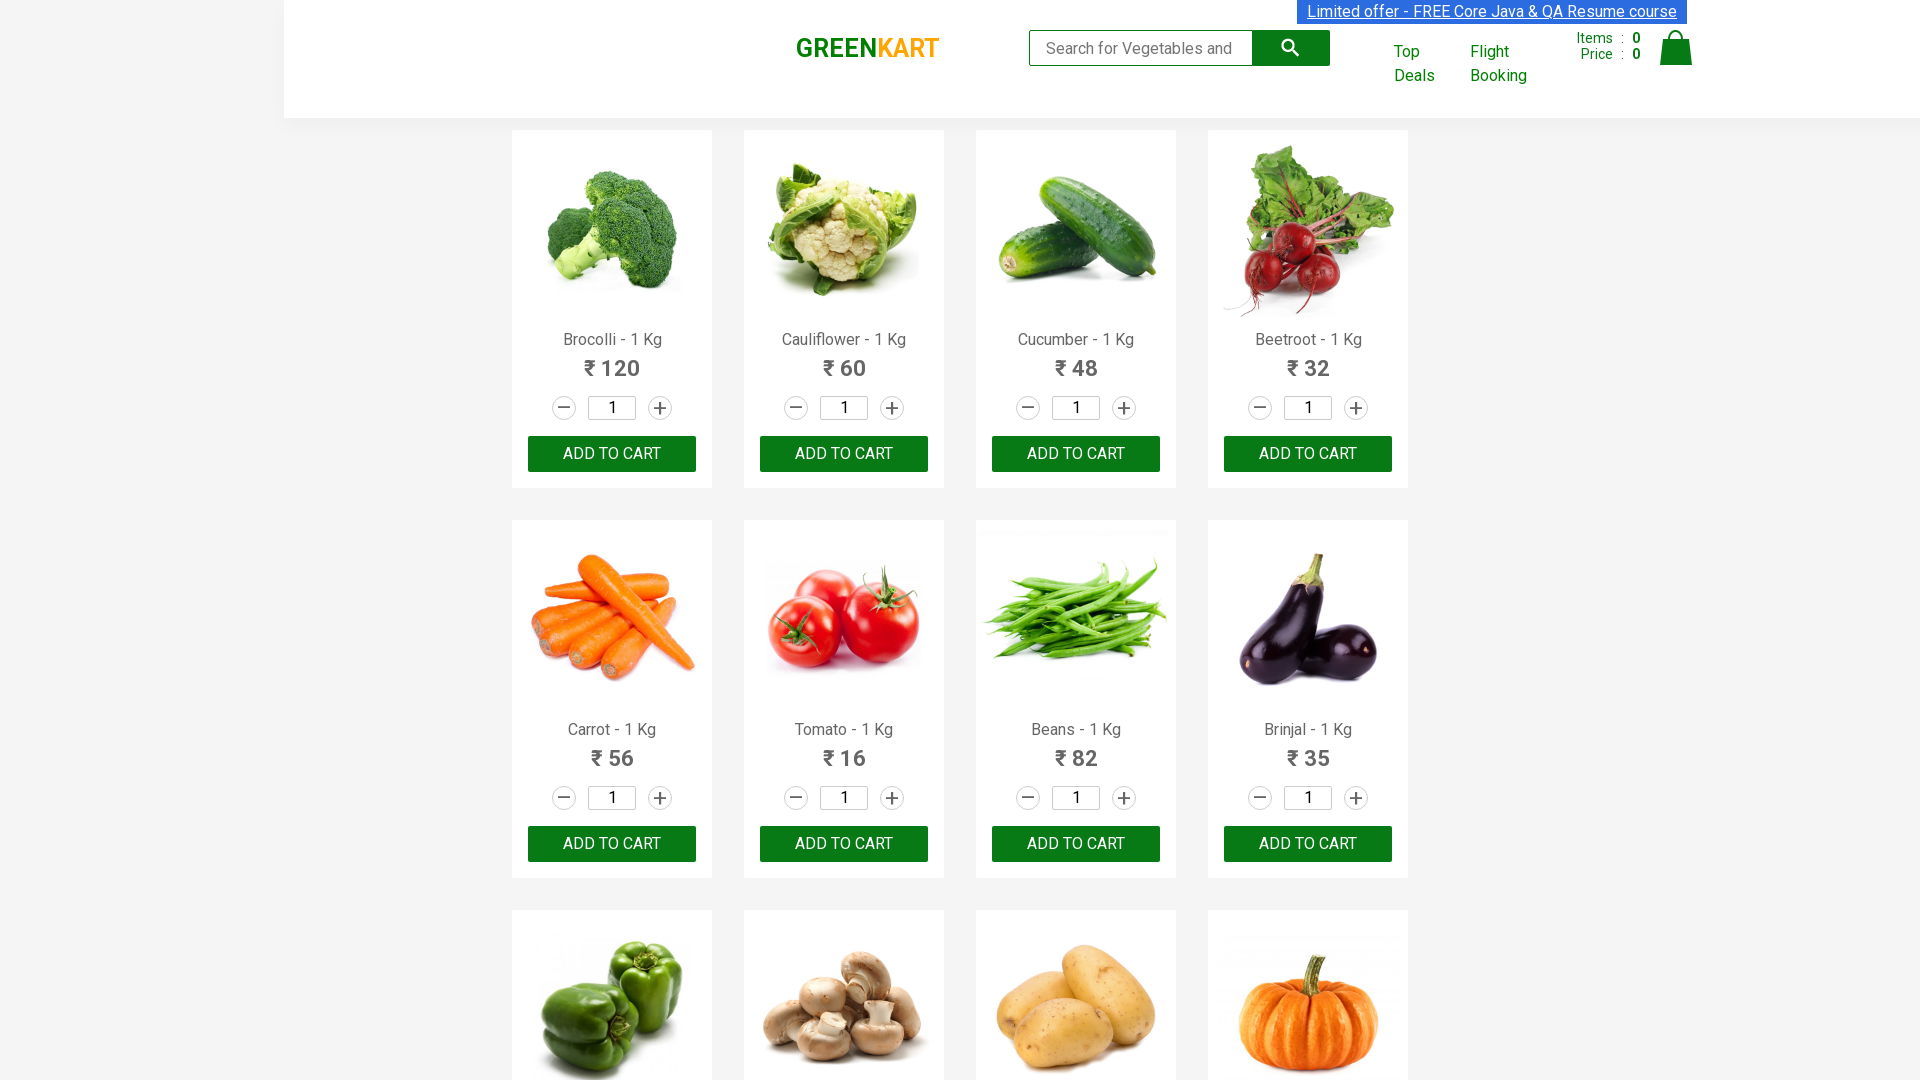

Entered 'Tom' in search field on input[type='search']
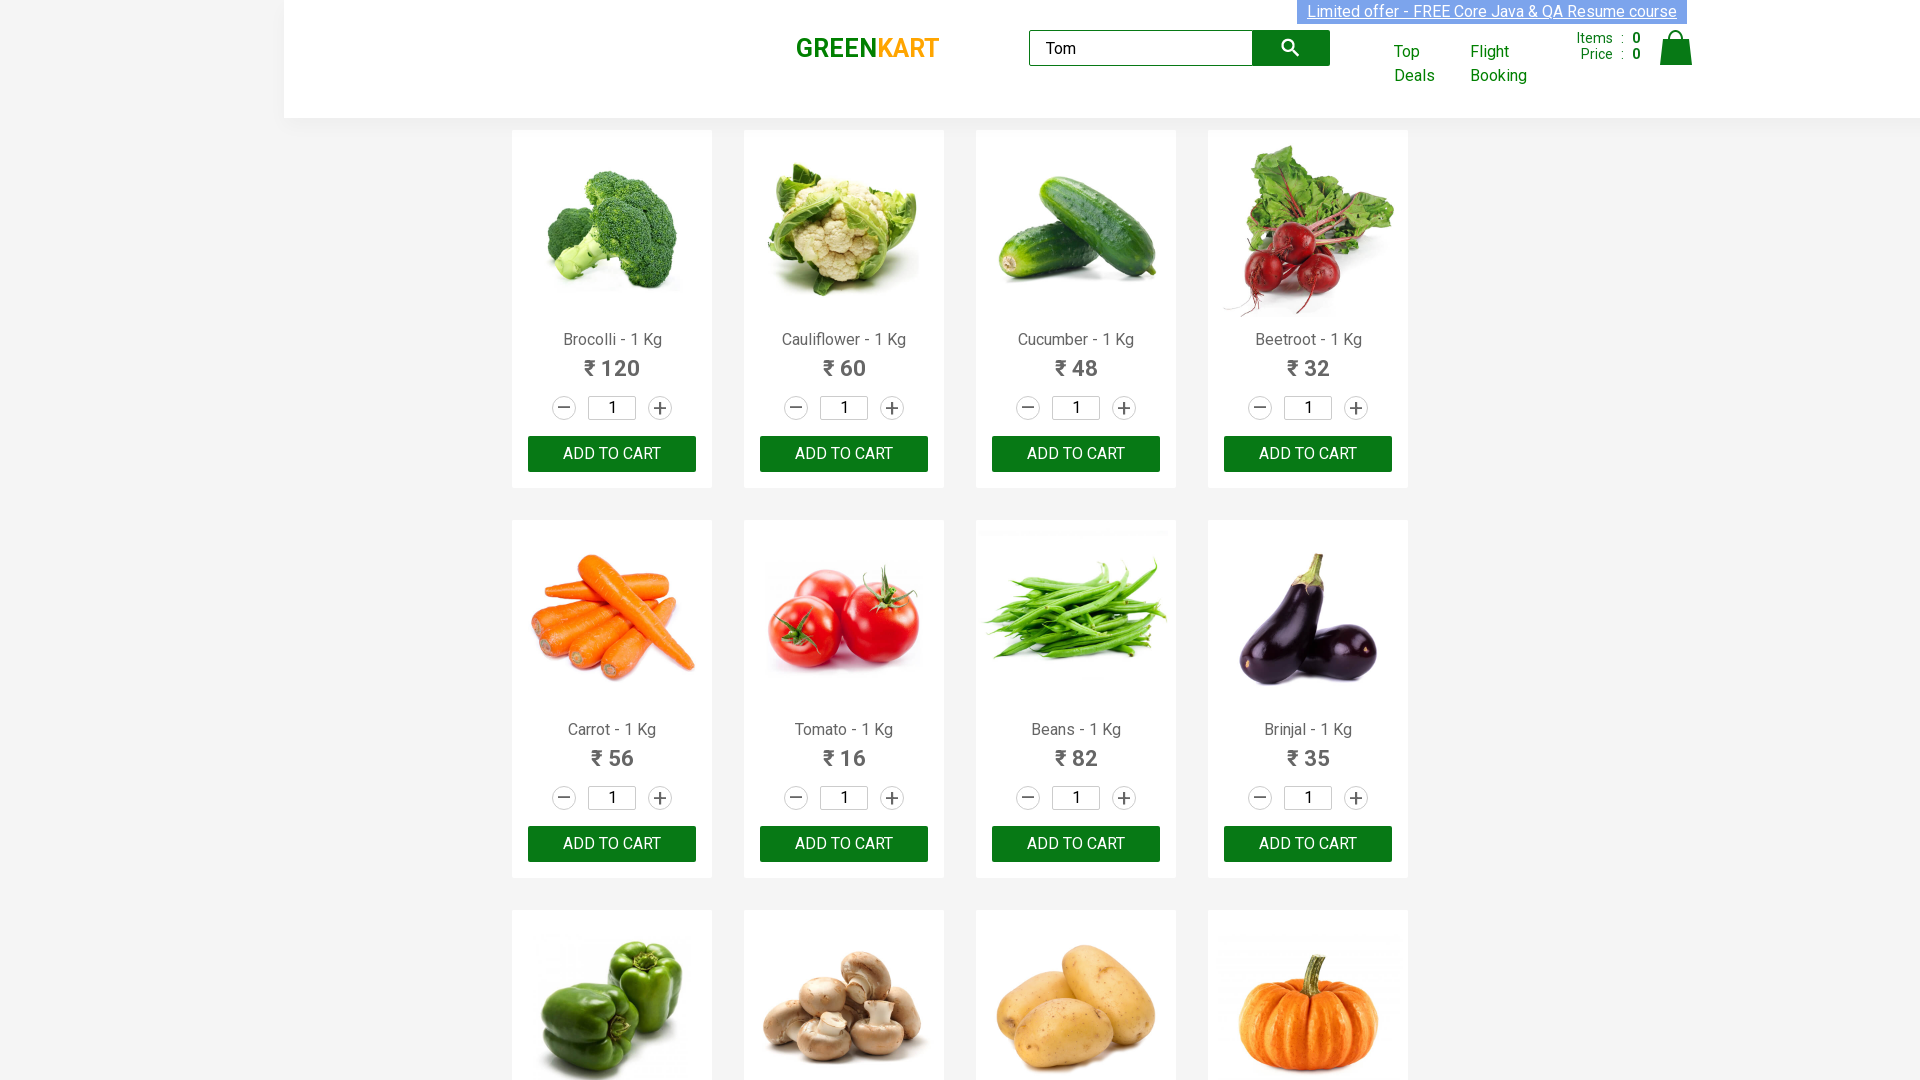

Product results appeared with product names
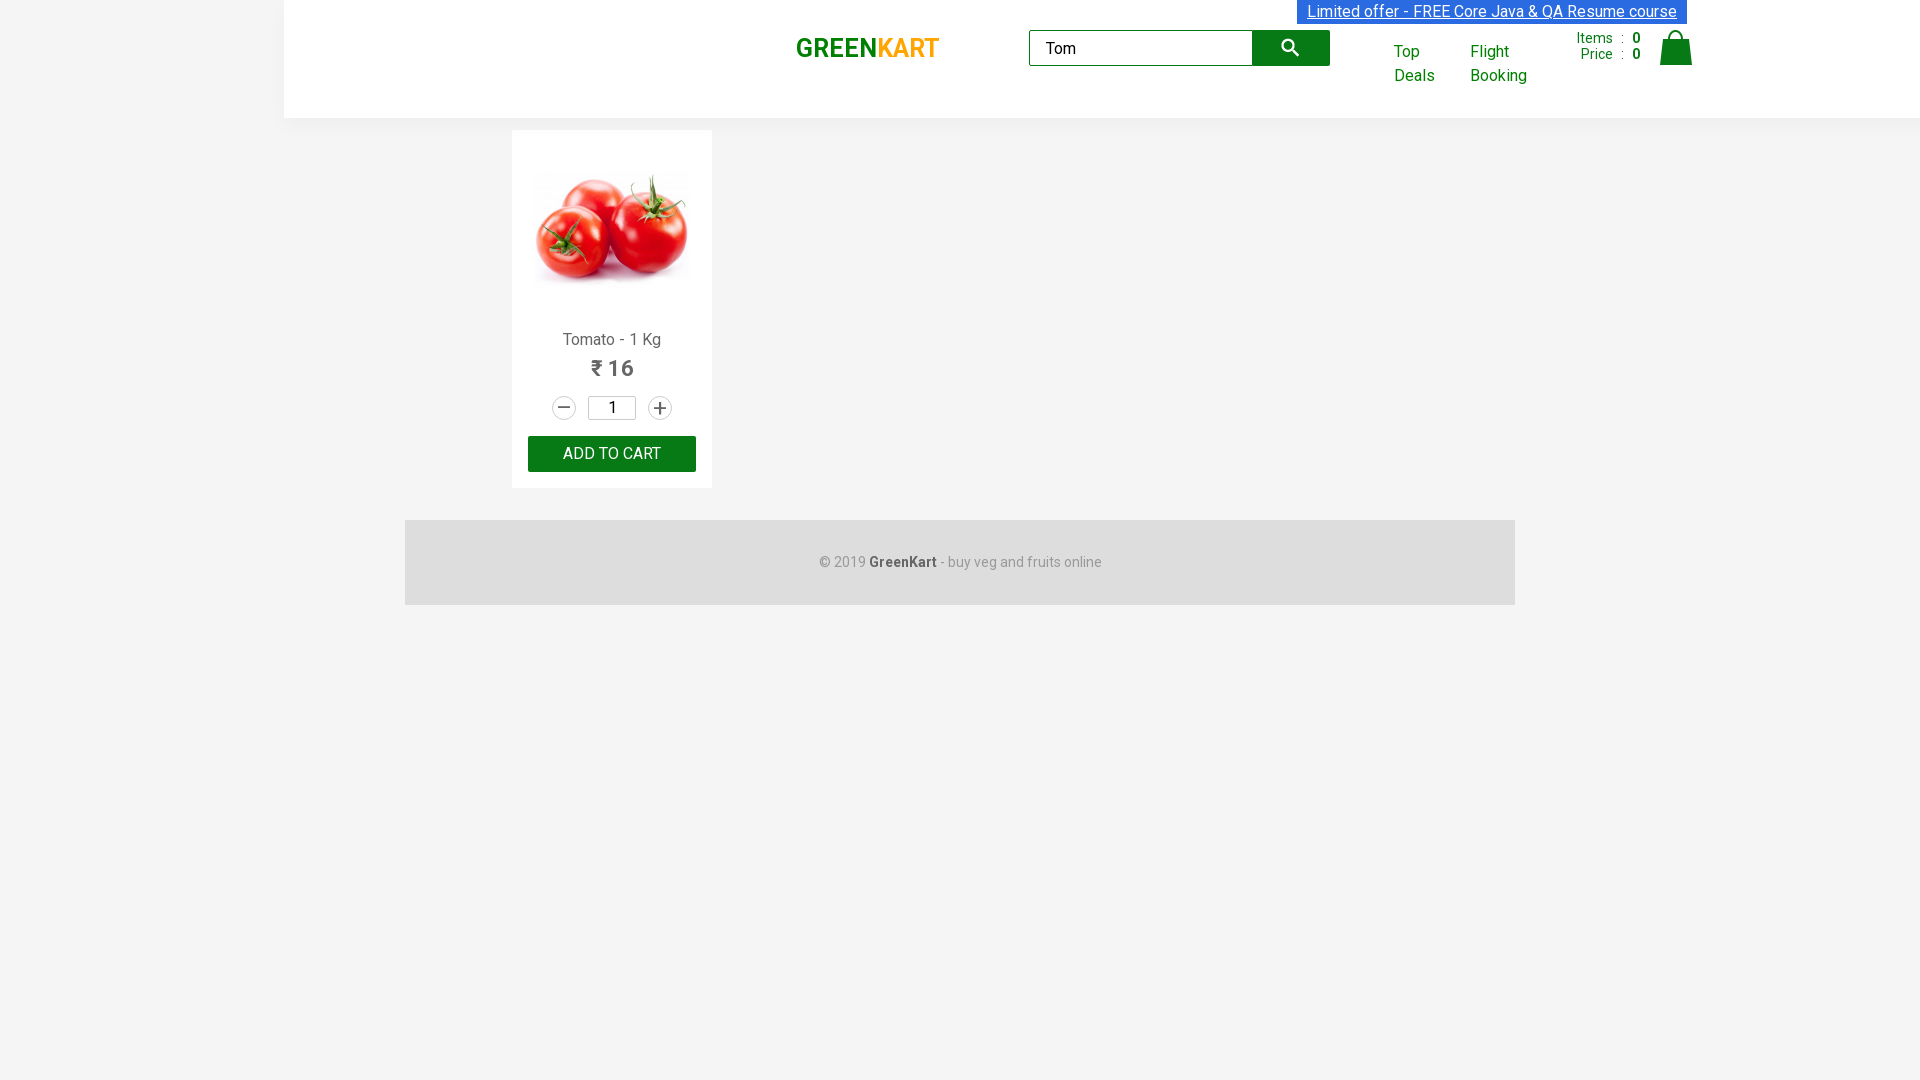

Product name element is visible and verified
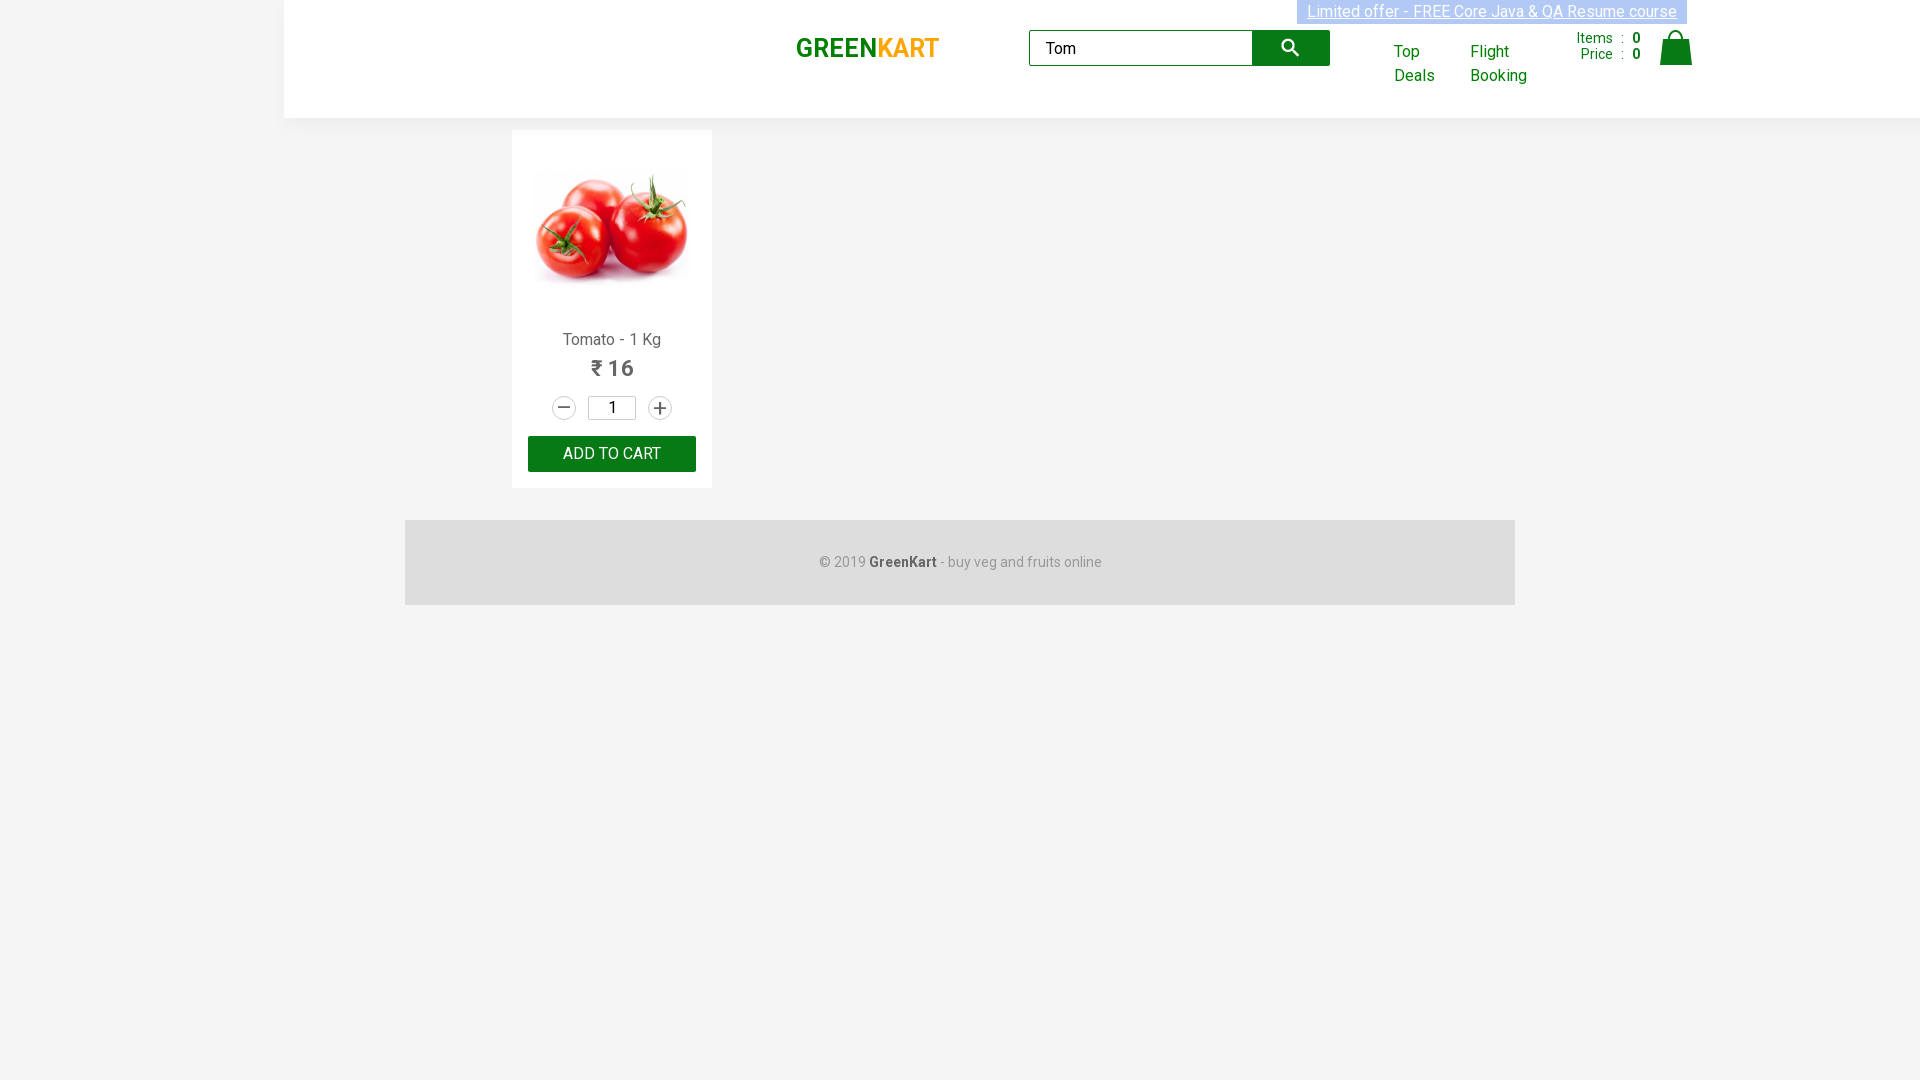

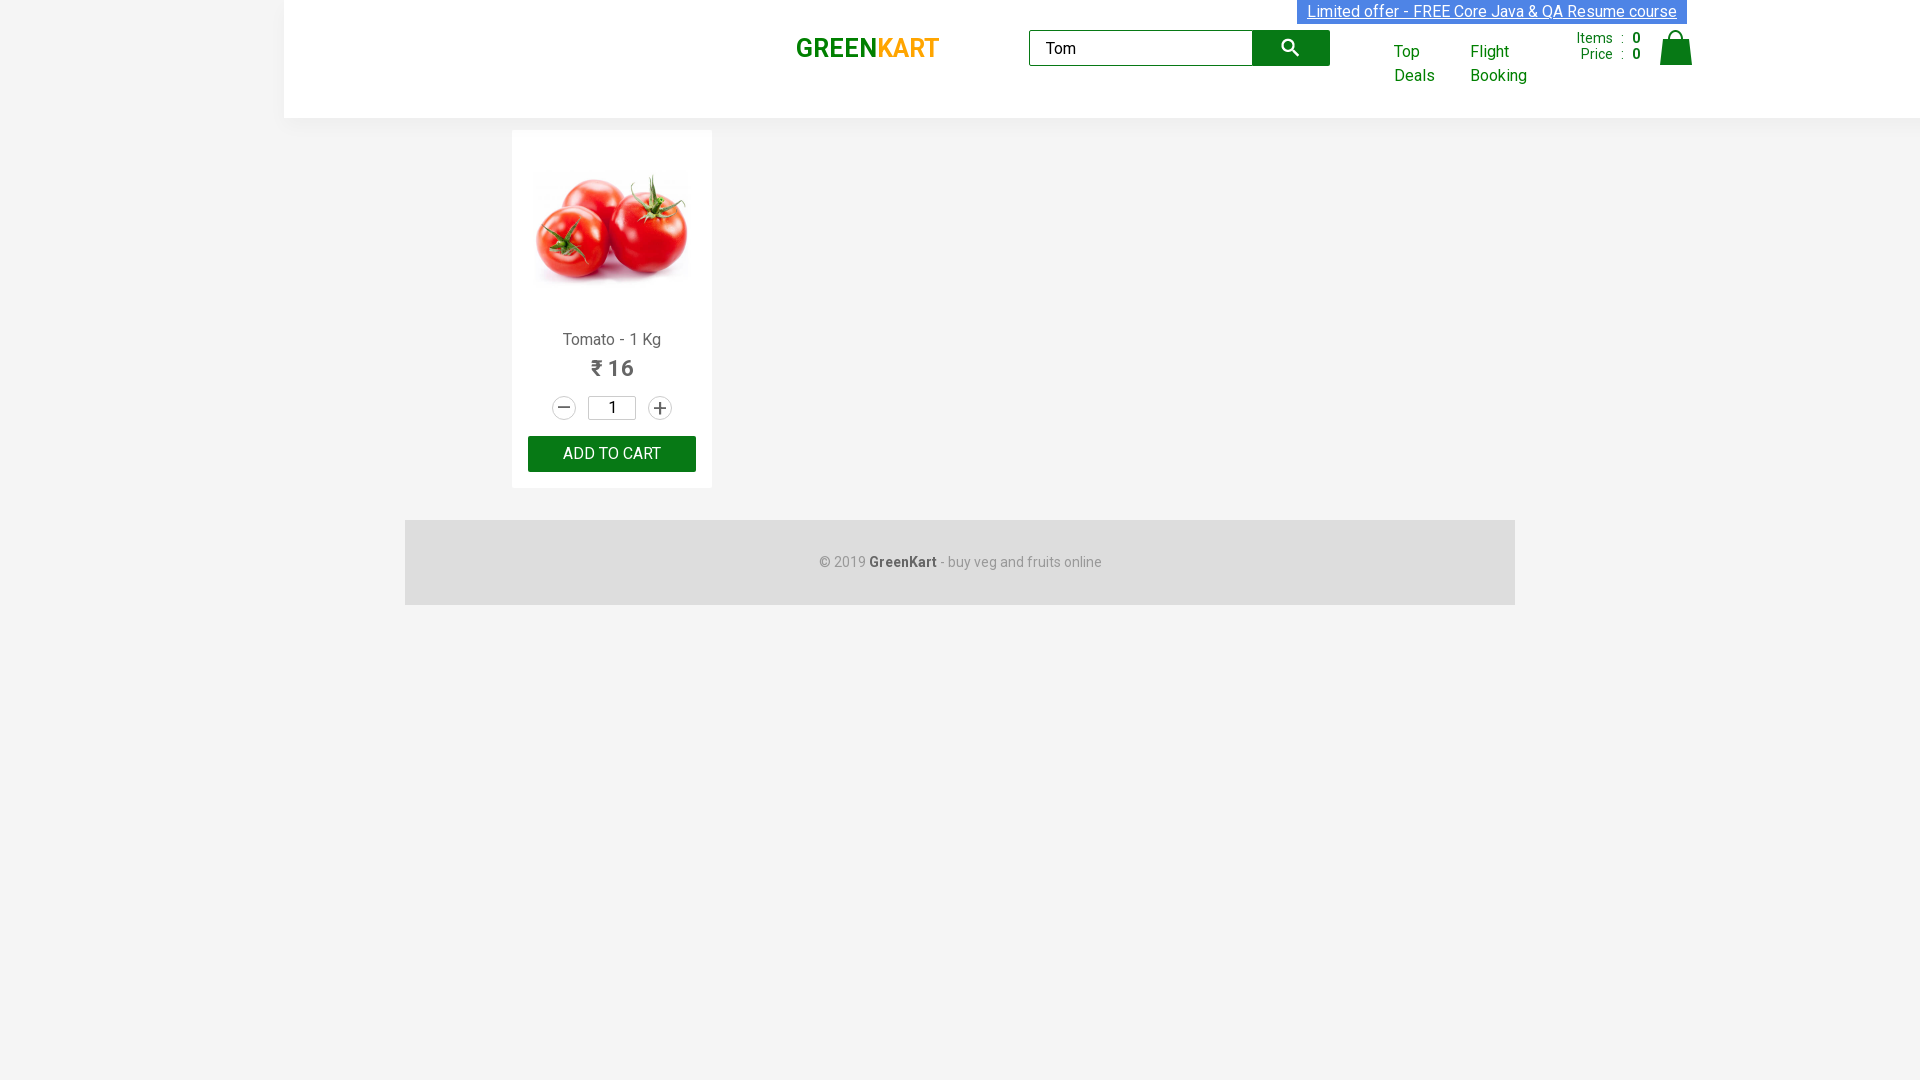